Tests that todo data persists after page reload

Starting URL: https://demo.playwright.dev/todomvc

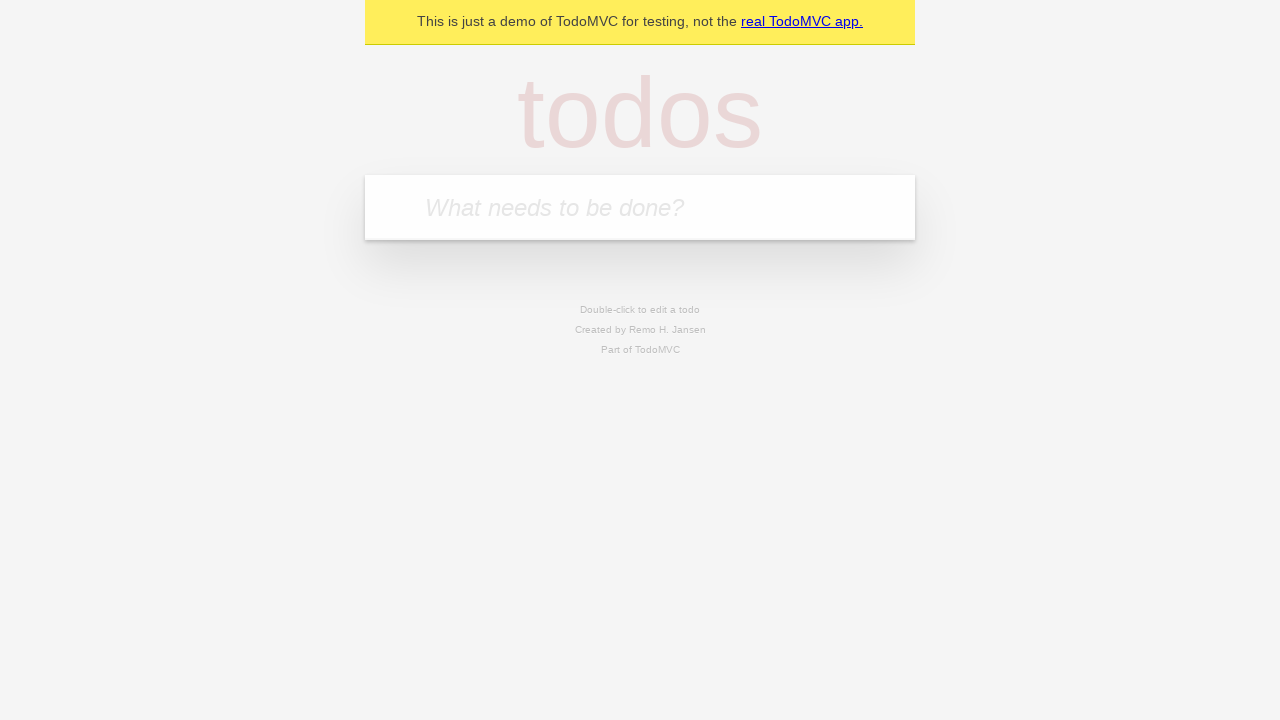

Located the todo input field
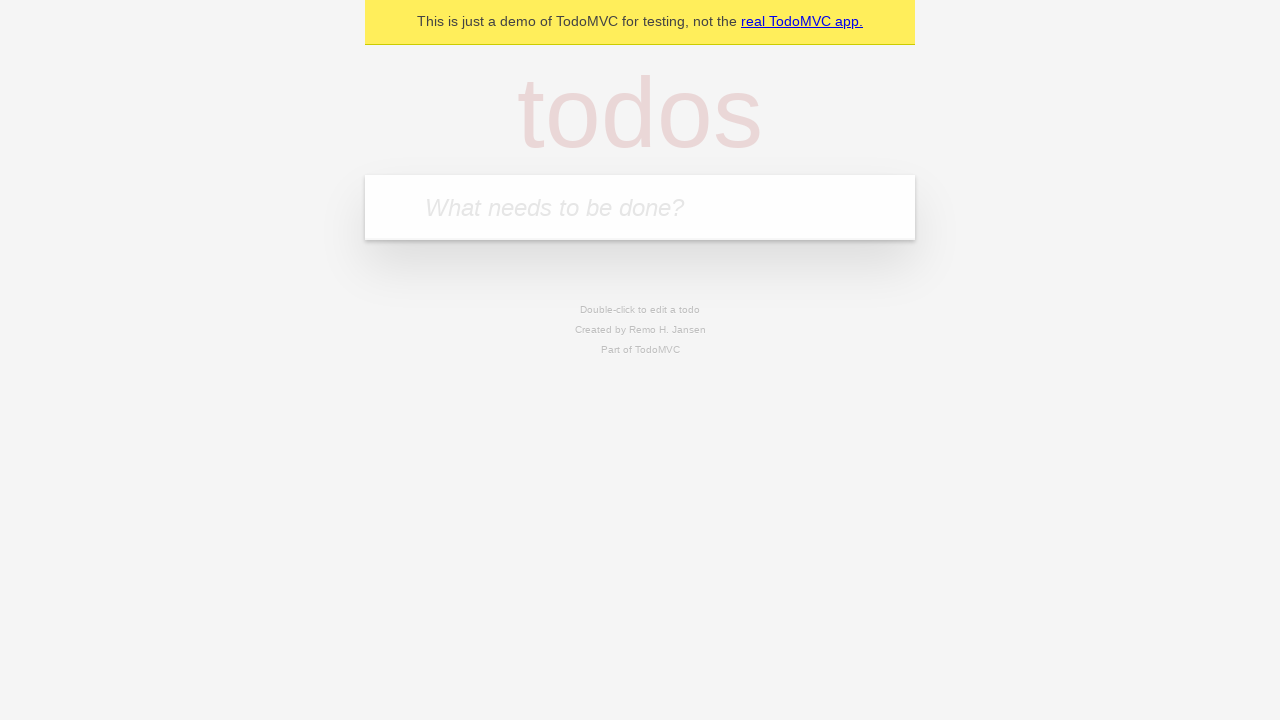

Filled todo input with 'buy some cheese' on internal:attr=[placeholder="What needs to be done?"i]
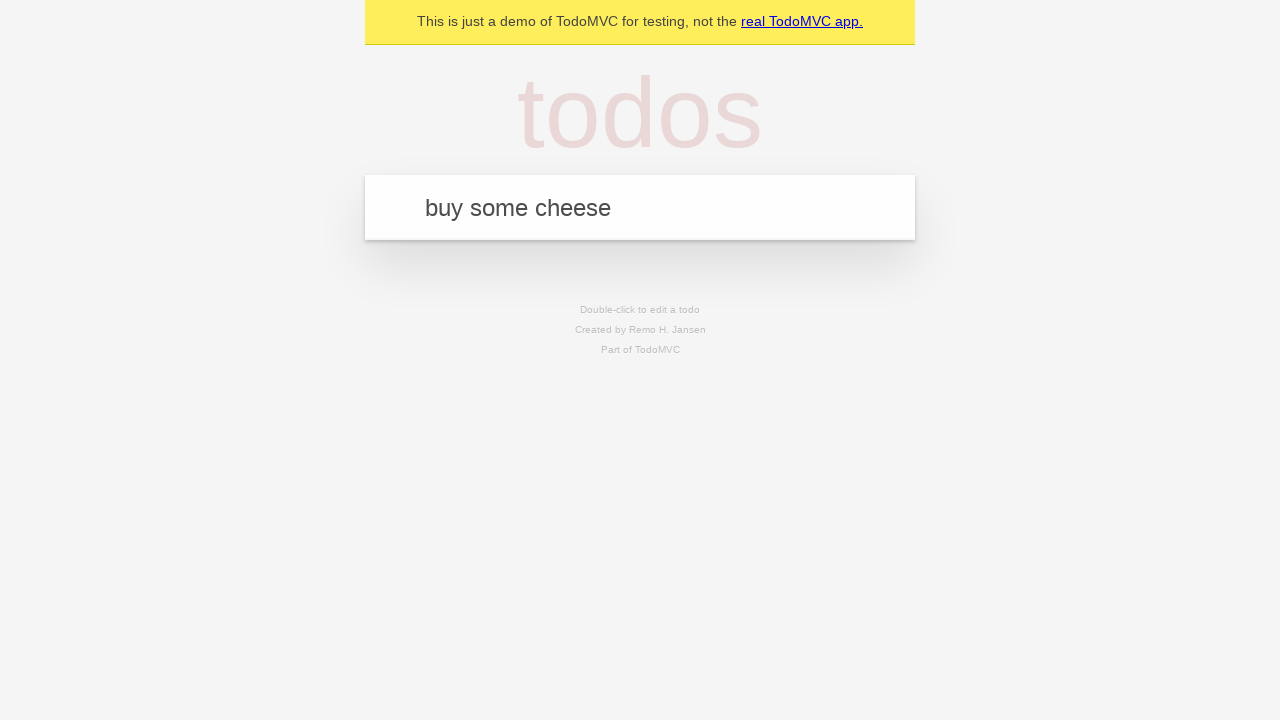

Pressed Enter to create todo 'buy some cheese' on internal:attr=[placeholder="What needs to be done?"i]
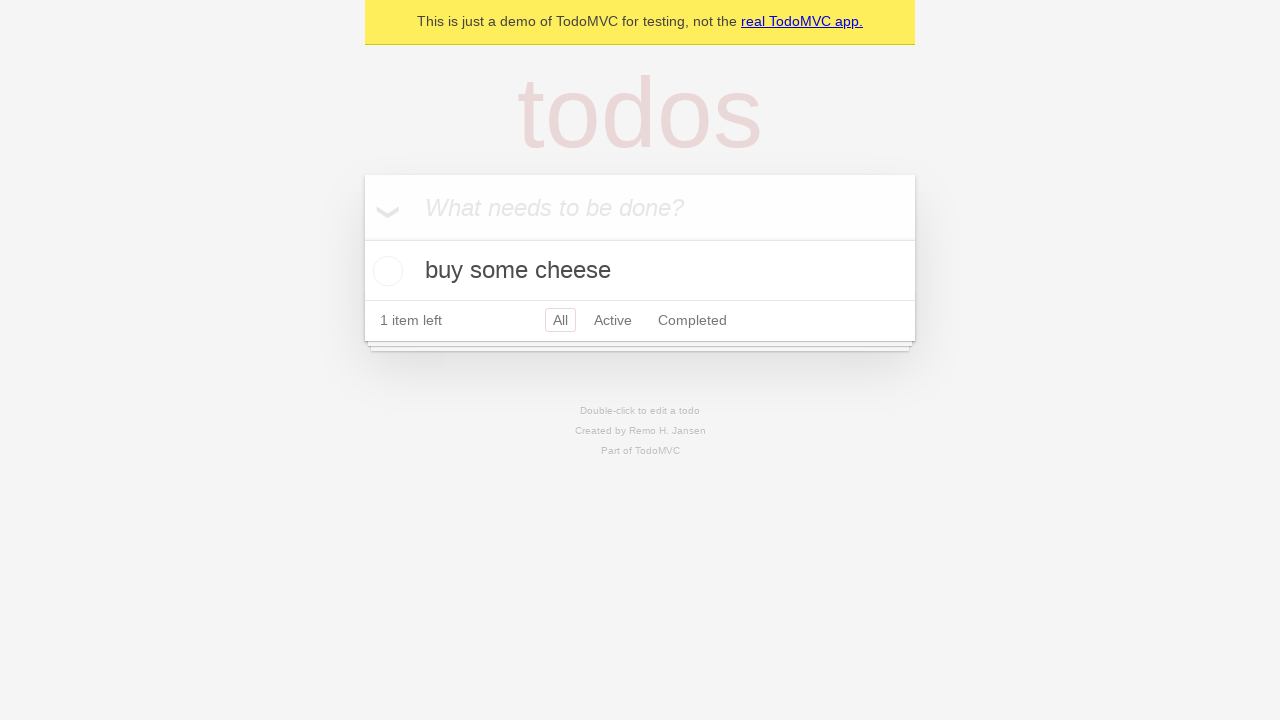

Filled todo input with 'feed the cat' on internal:attr=[placeholder="What needs to be done?"i]
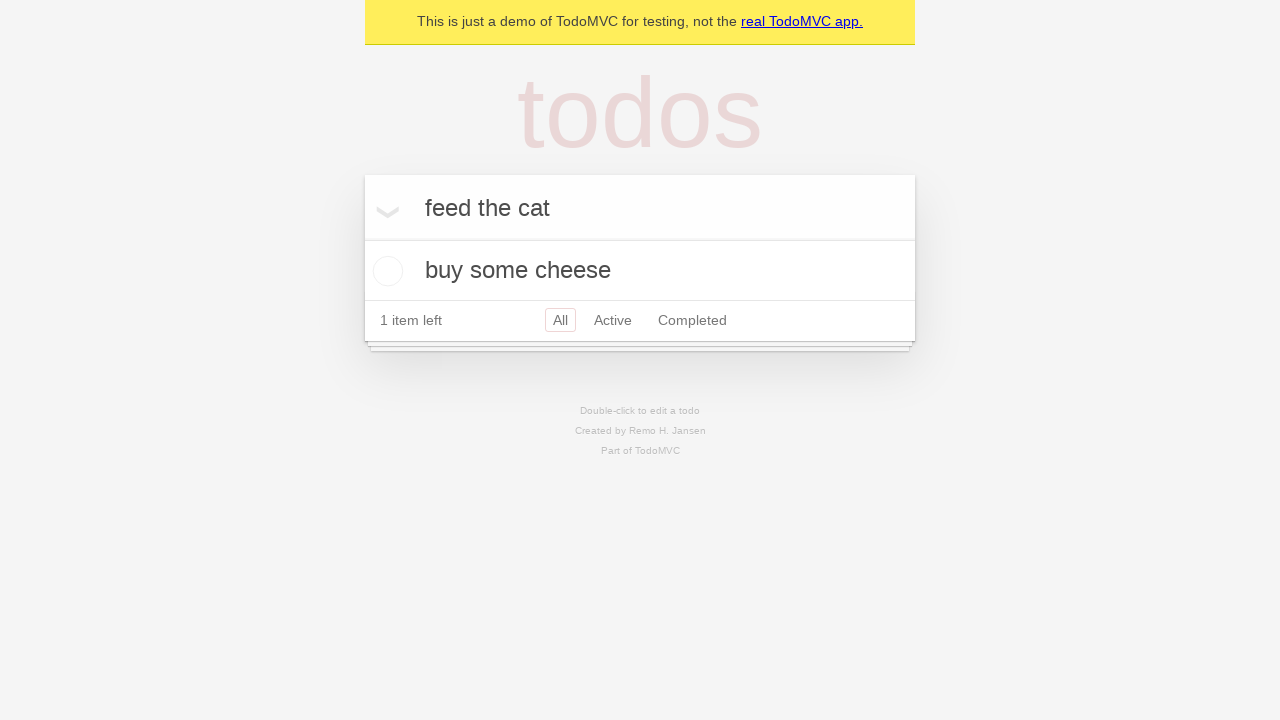

Pressed Enter to create todo 'feed the cat' on internal:attr=[placeholder="What needs to be done?"i]
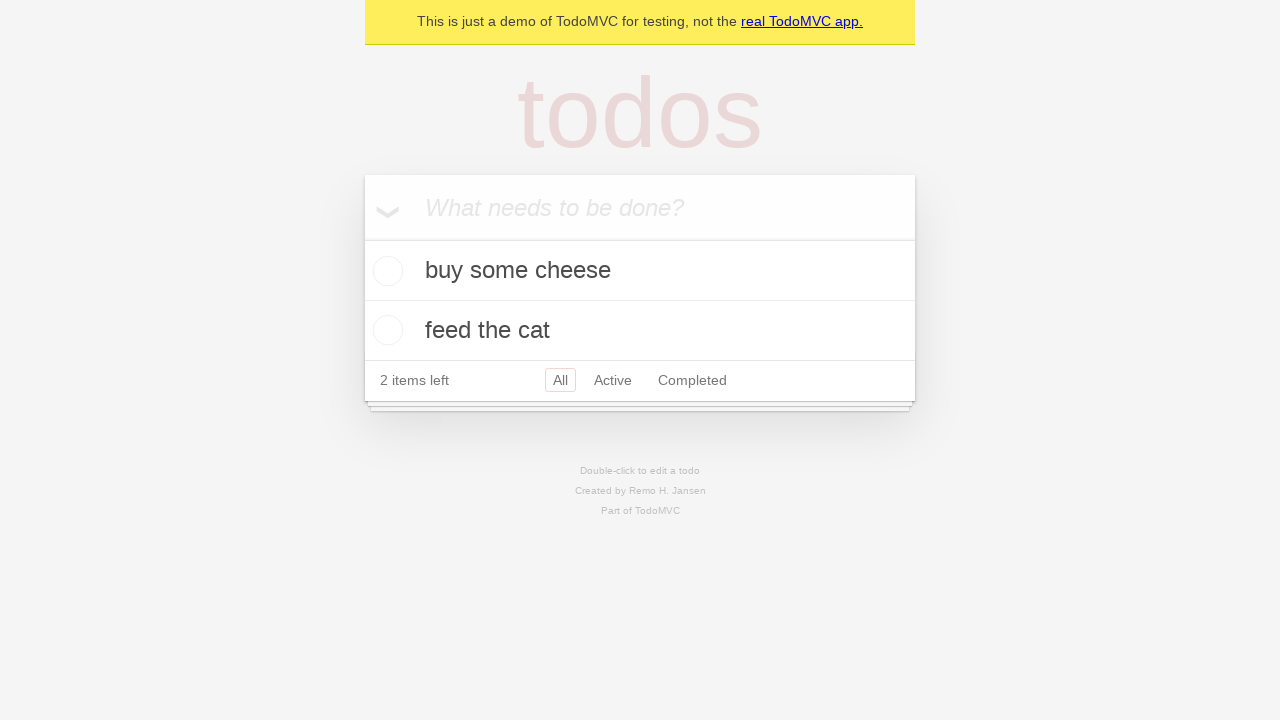

Waited for both todo items to be created
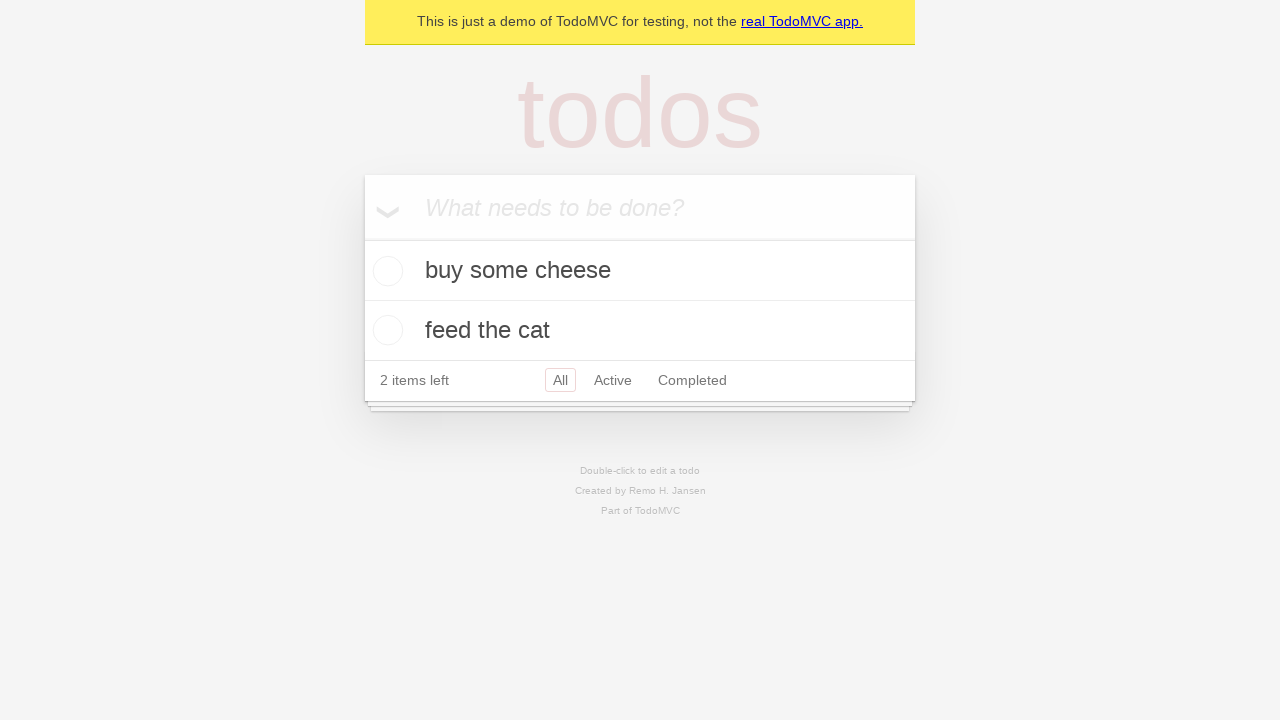

Located all todo items
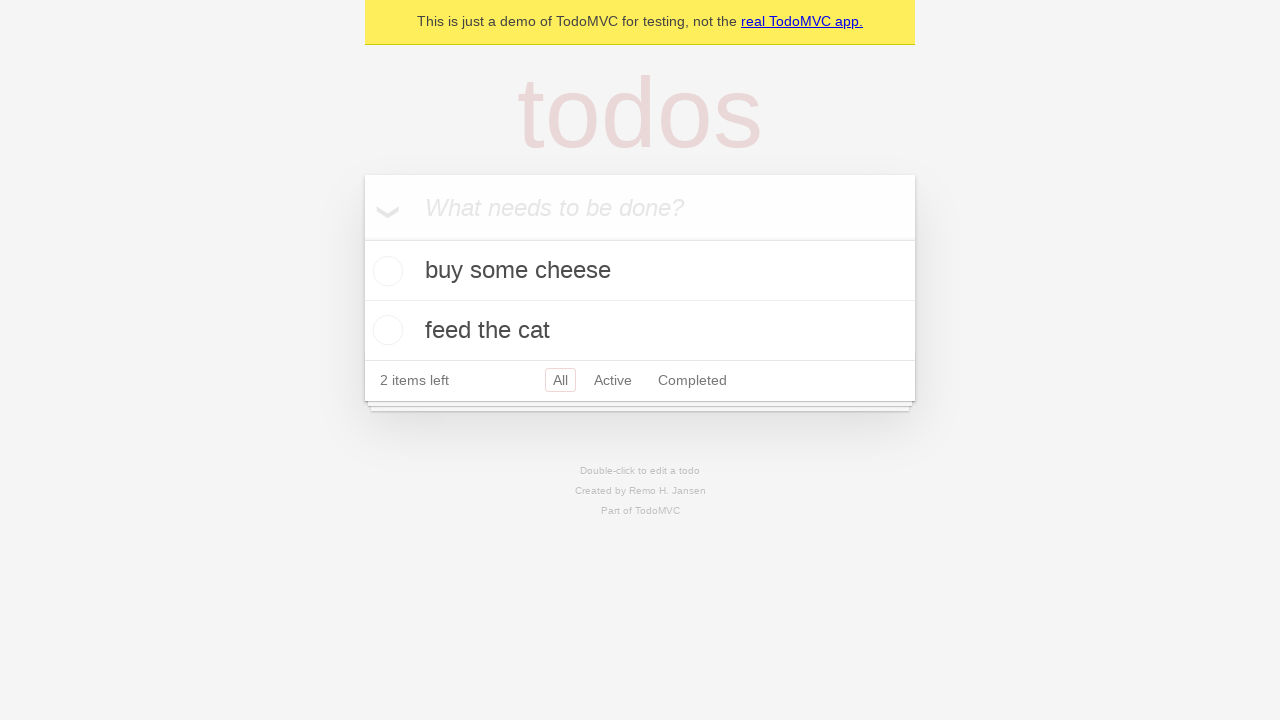

Located the first todo's checkbox
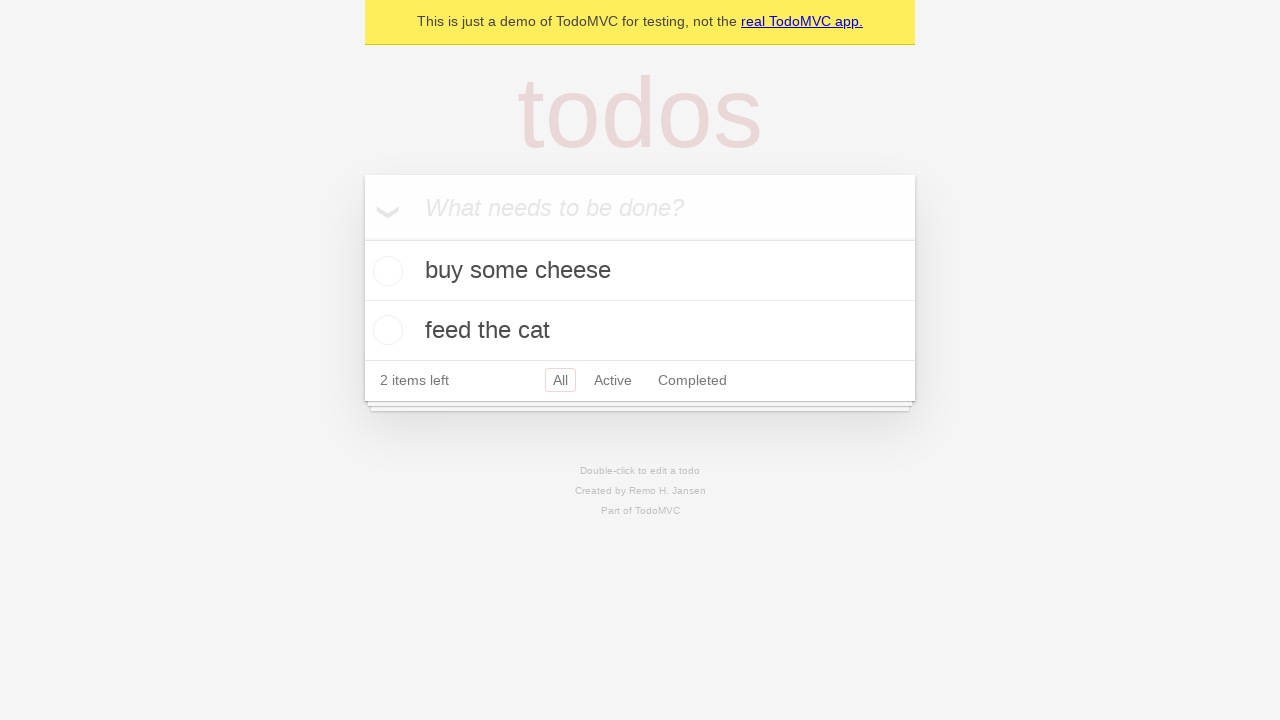

Checked the first todo item at (385, 271) on internal:testid=[data-testid="todo-item"s] >> nth=0 >> internal:role=checkbox
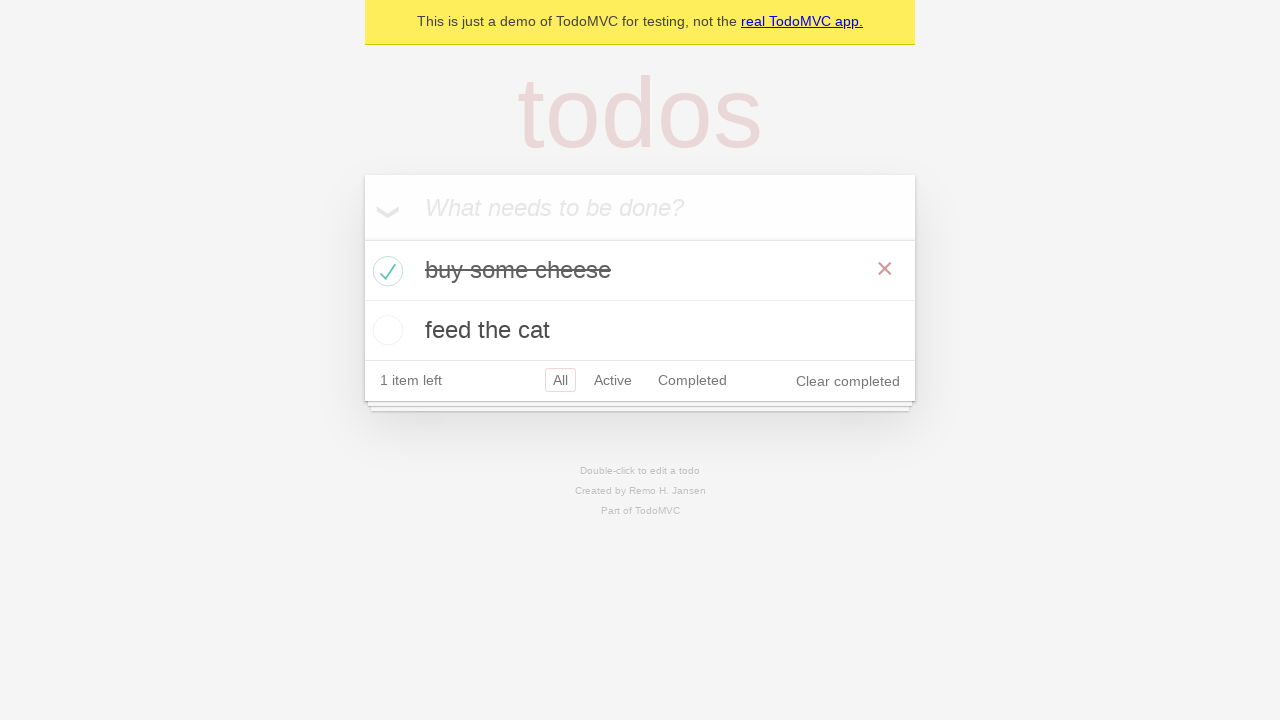

Reloaded the page to test data persistence
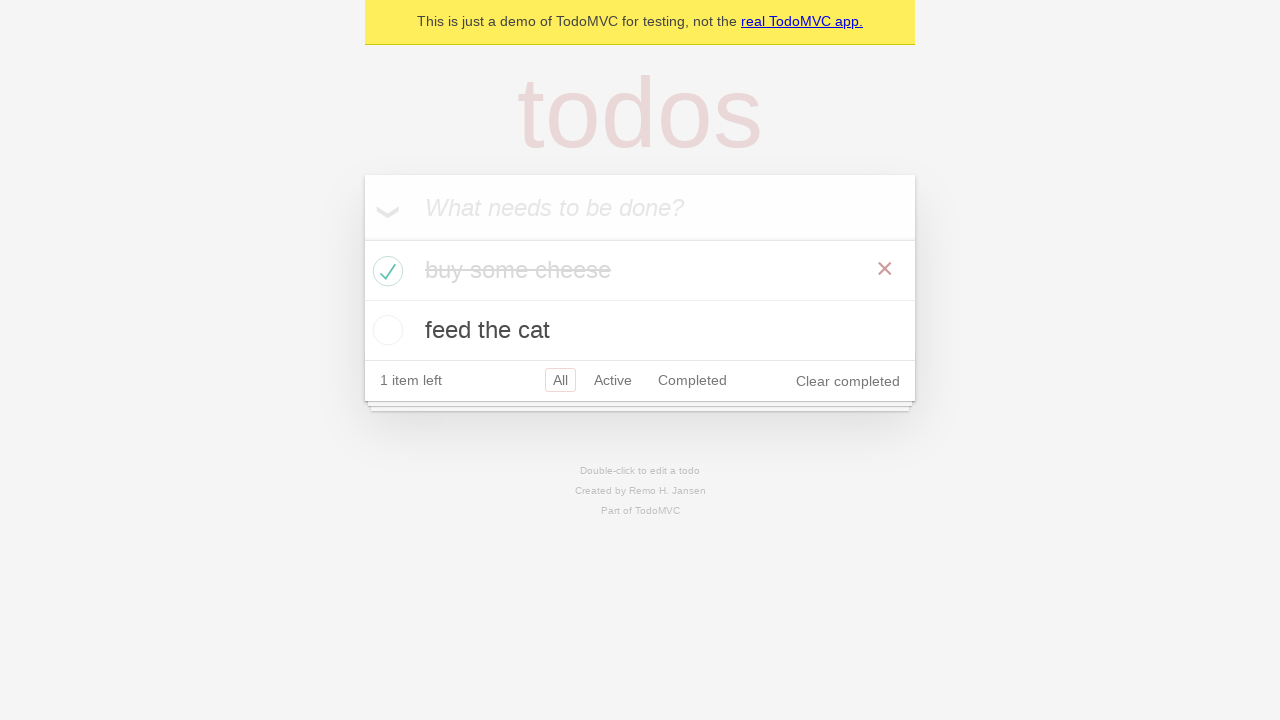

Verified that both todo items persisted after page reload
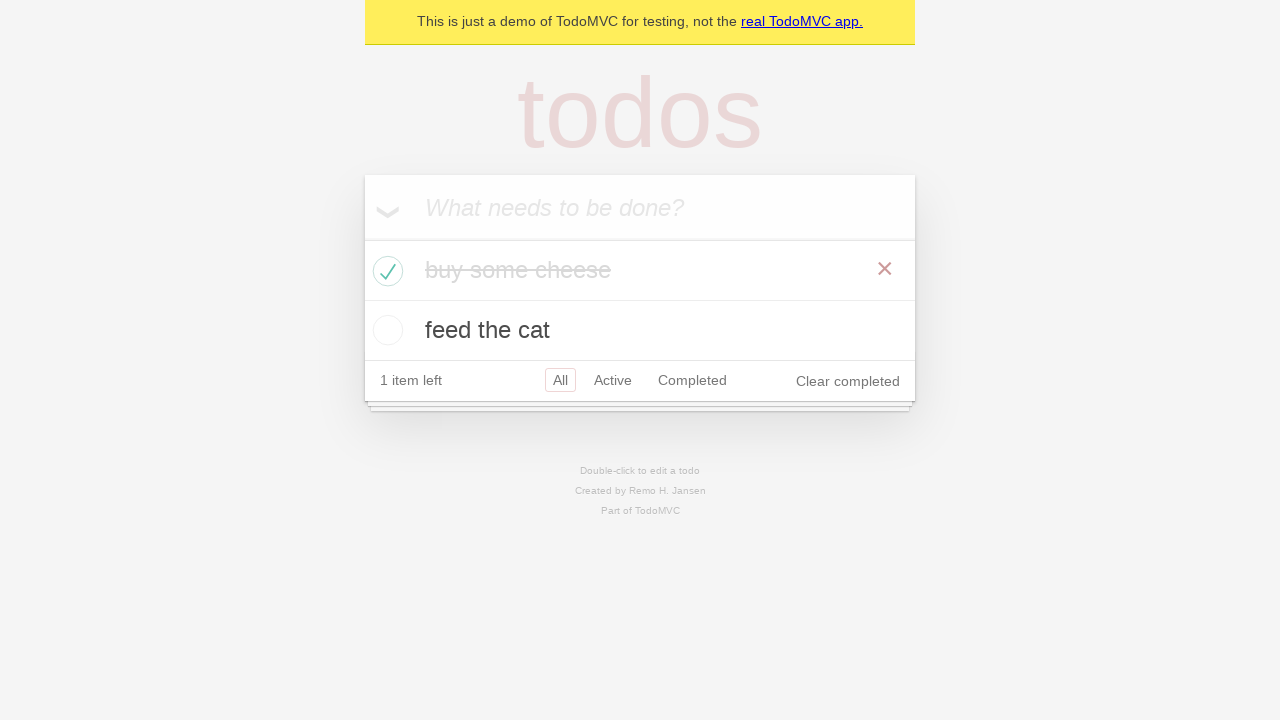

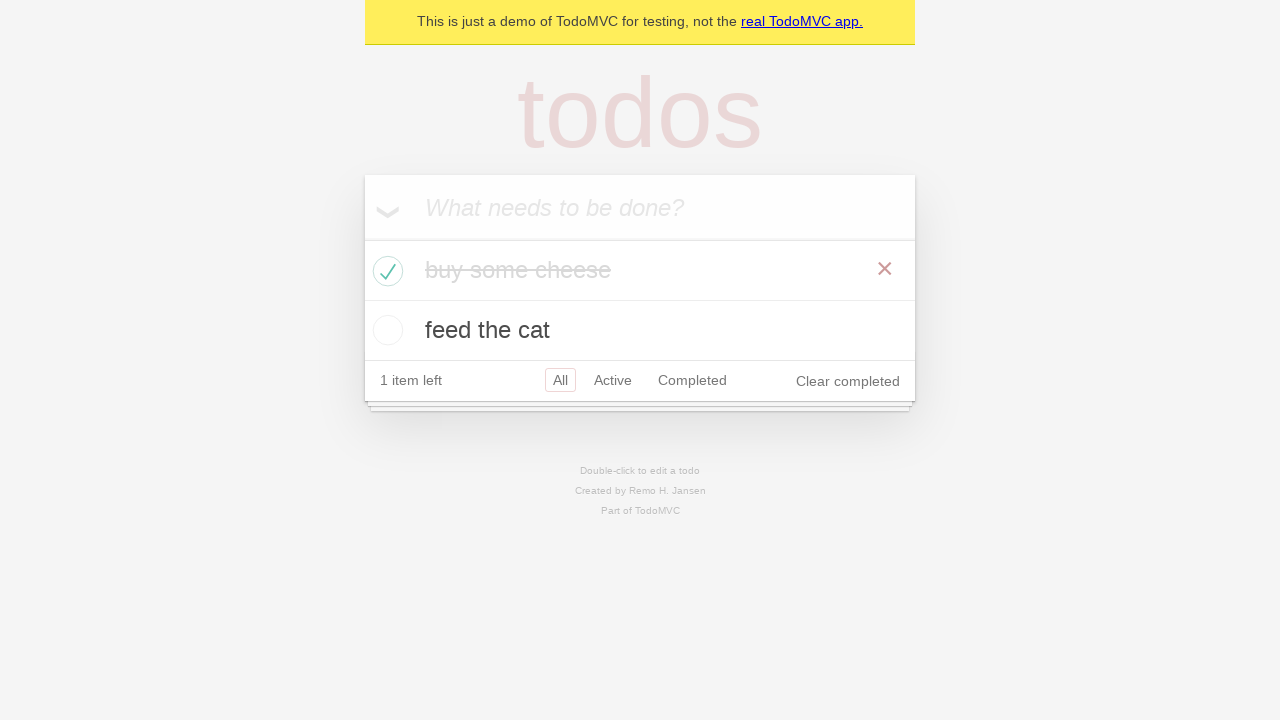